Opens the ynet.co.il news website and navigates to it

Starting URL: https://www.ynet.co.il/

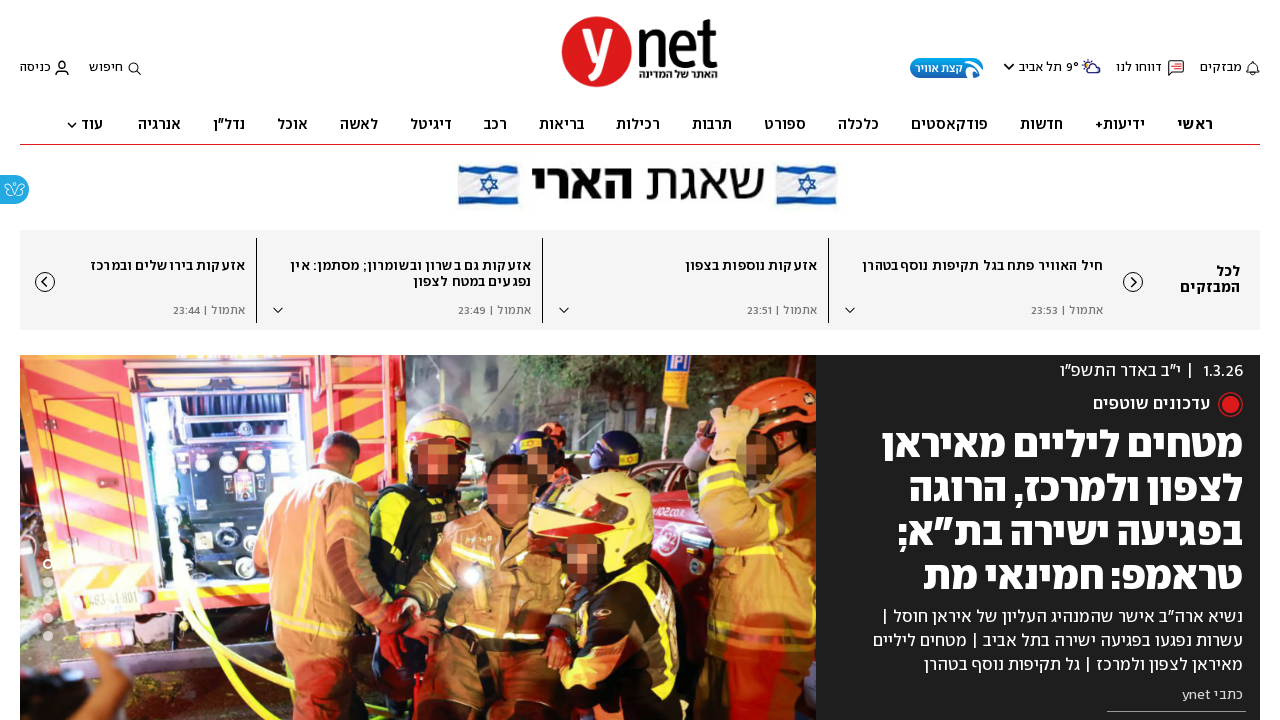

Waited for ynet.co.il page to load (domcontentloaded)
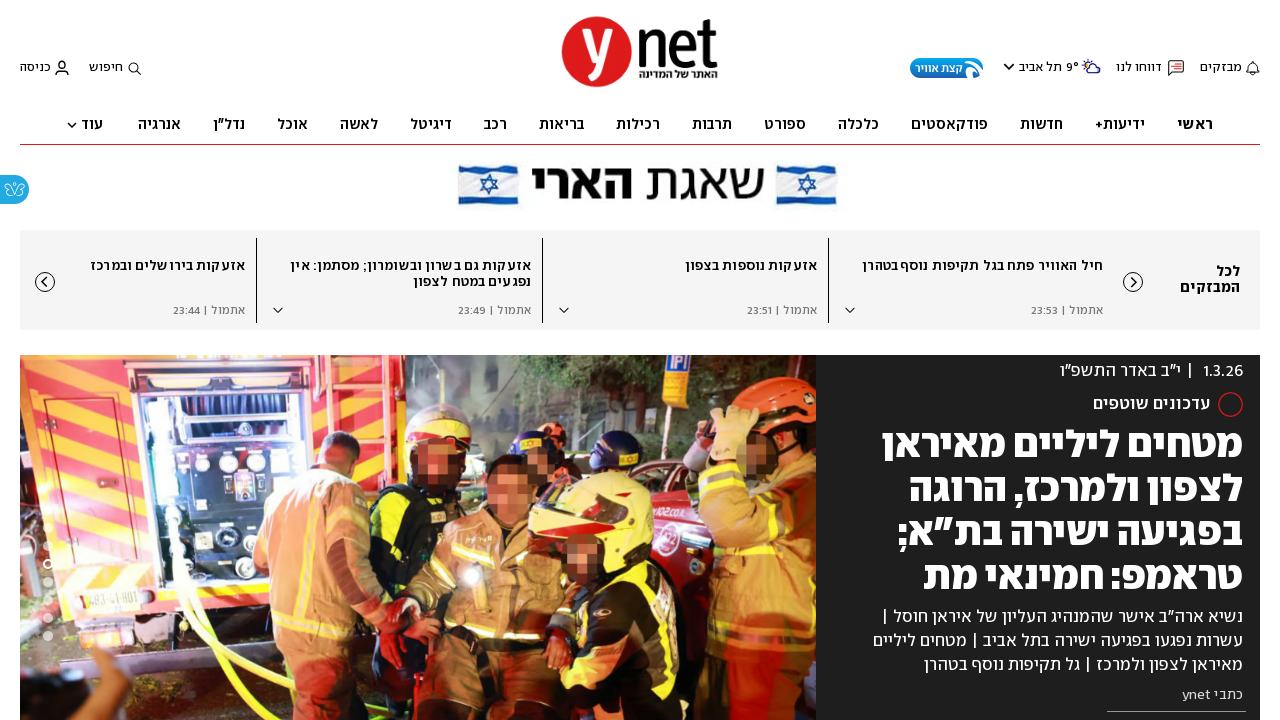

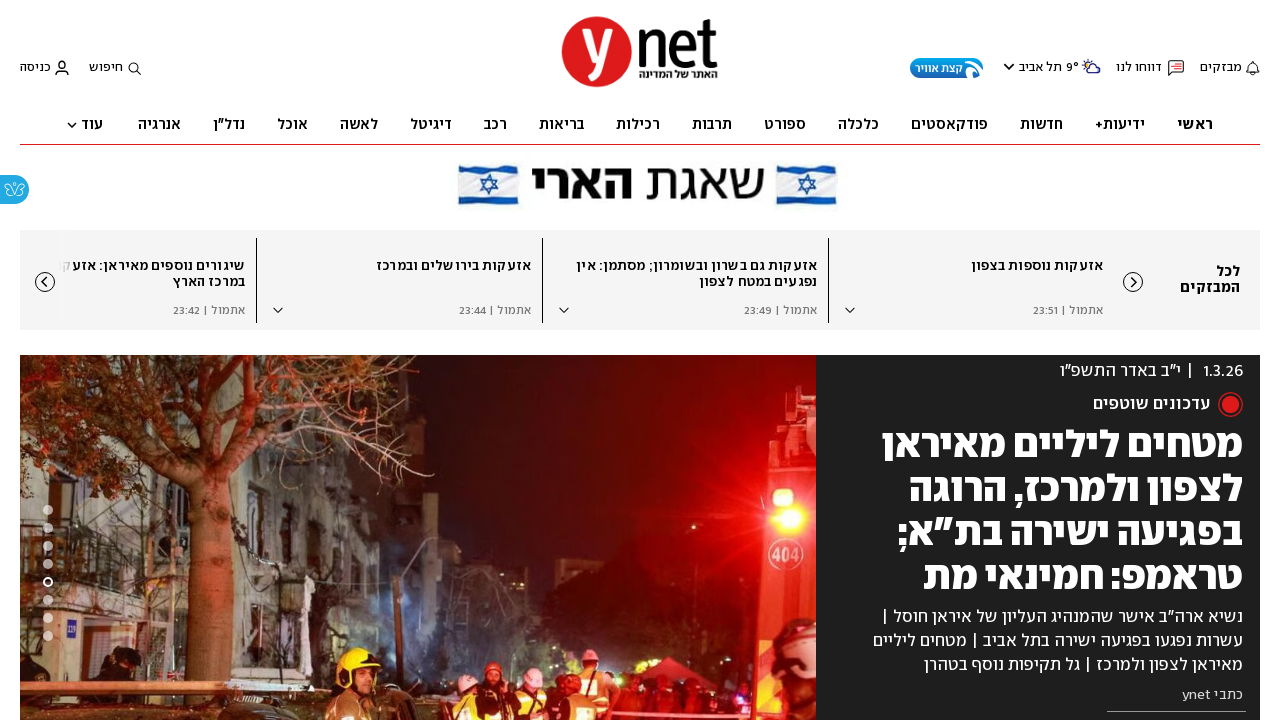